Tests the search filter functionality on a web table by entering "Rice" in the search field and verifying that the filtered results contain the search term

Starting URL: https://rahulshettyacademy.com/greenkart/#/offers

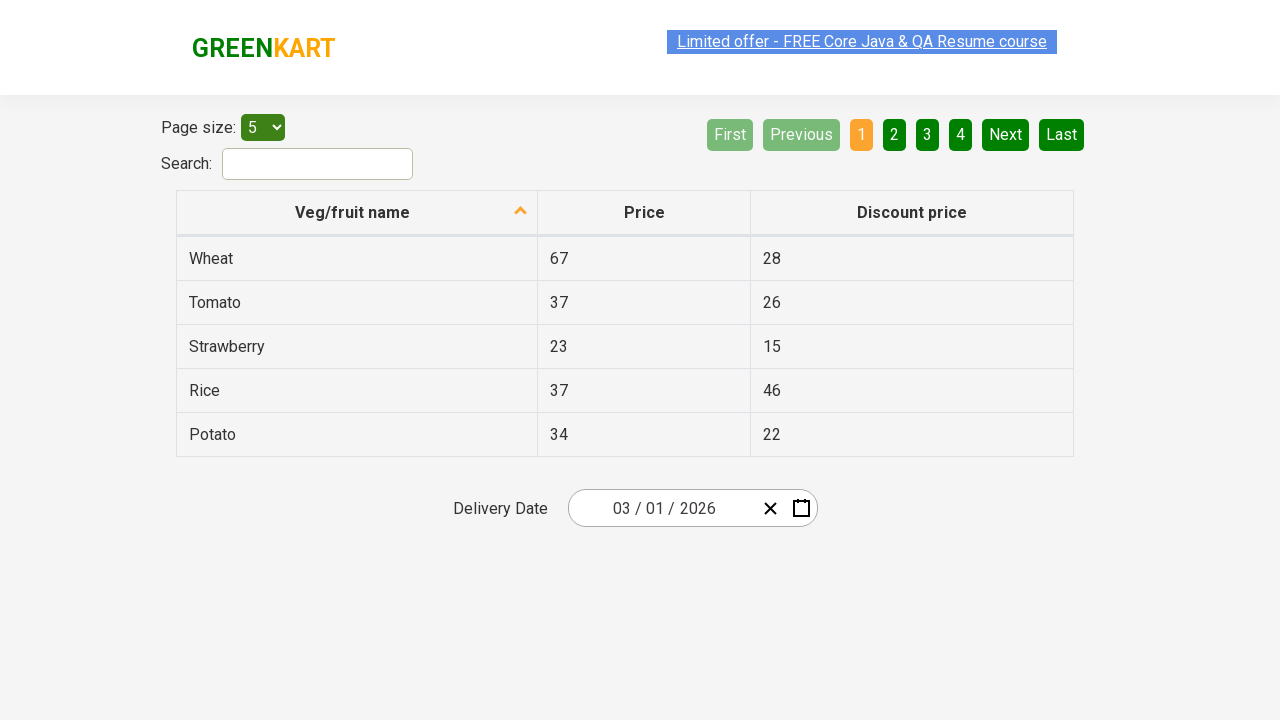

Filled search field with 'Rice' on #search-field
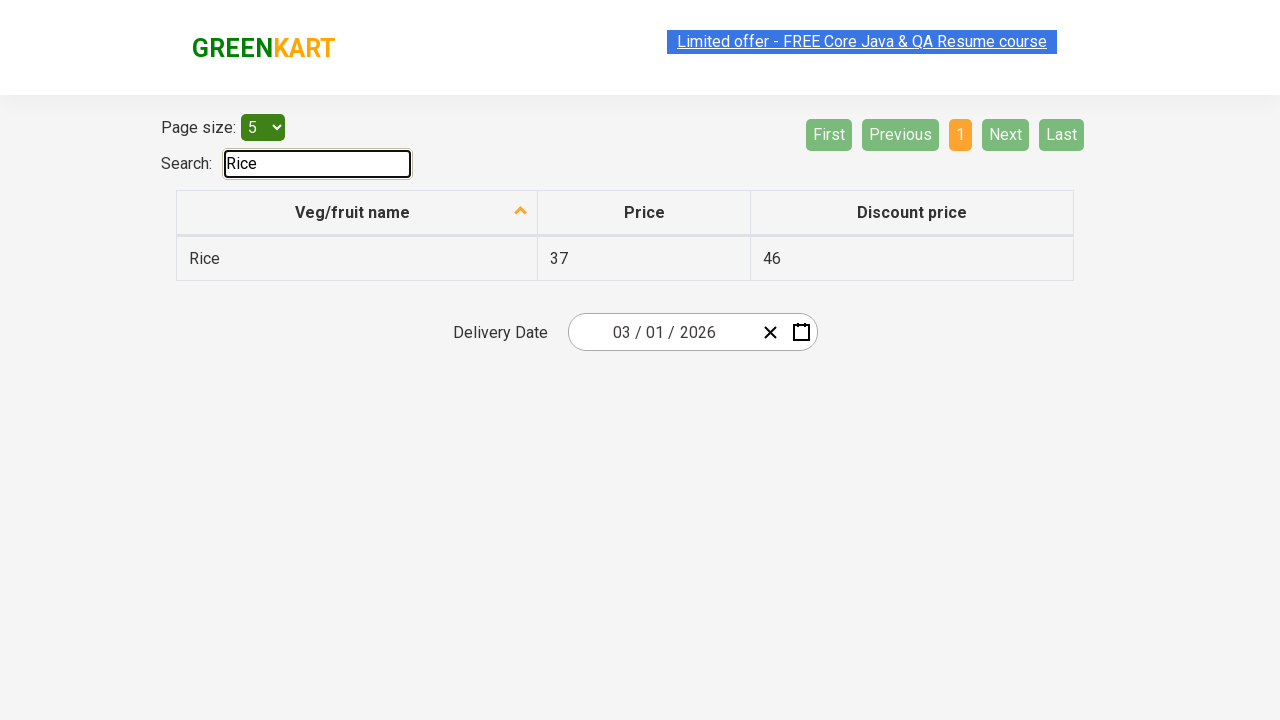

Web table filtered and results displayed
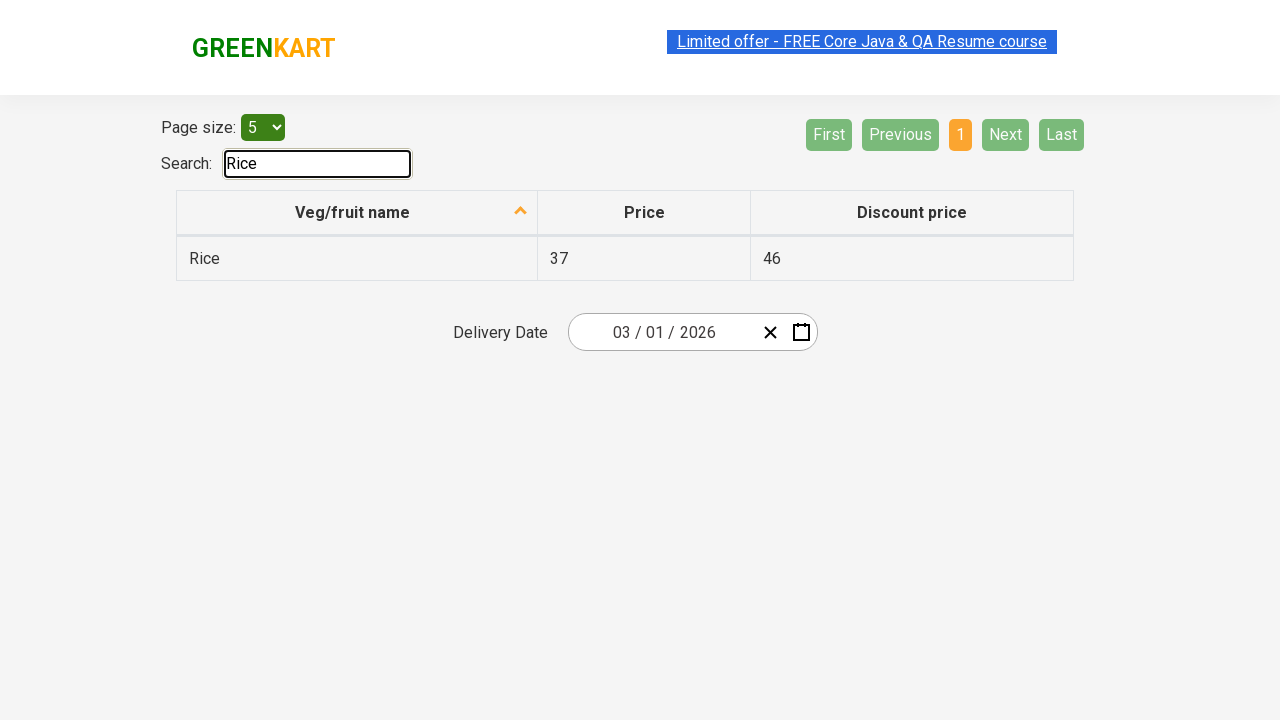

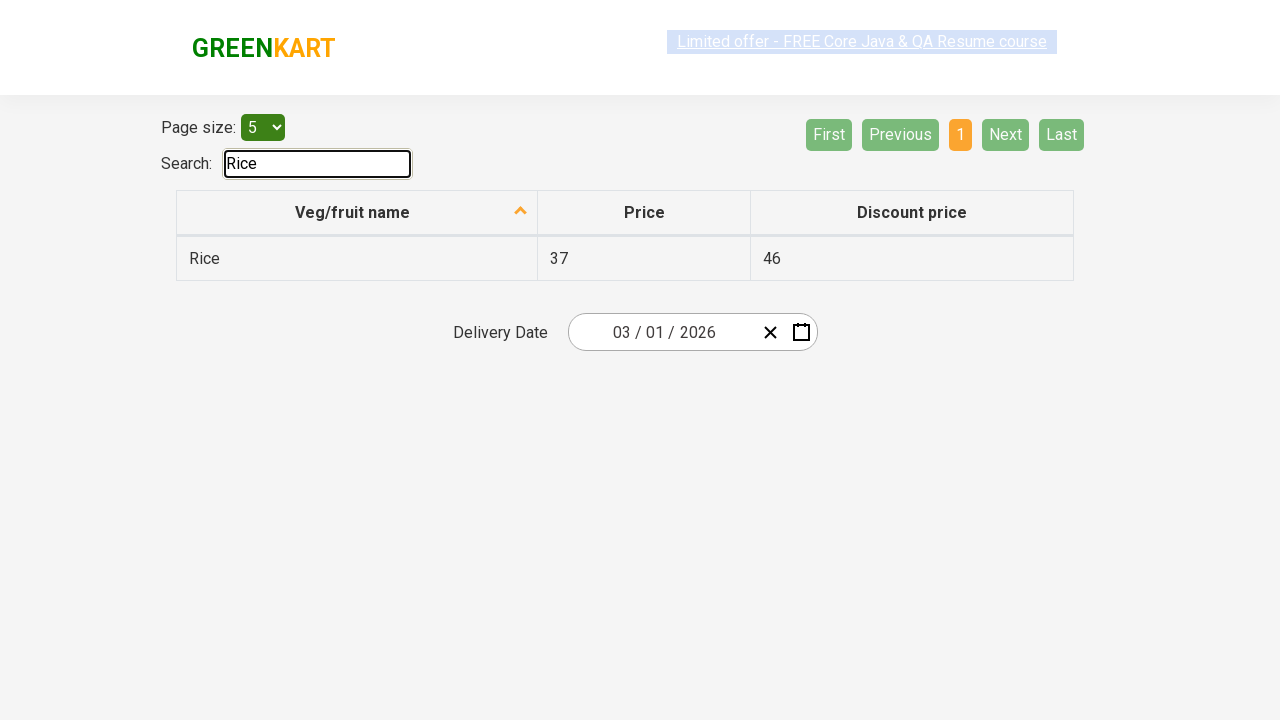